Tests passenger count dropdown functionality by clicking on the passenger info section and incrementing the adult passenger count 4 times using the increment button.

Starting URL: https://rahulshettyacademy.com/dropdownsPractise

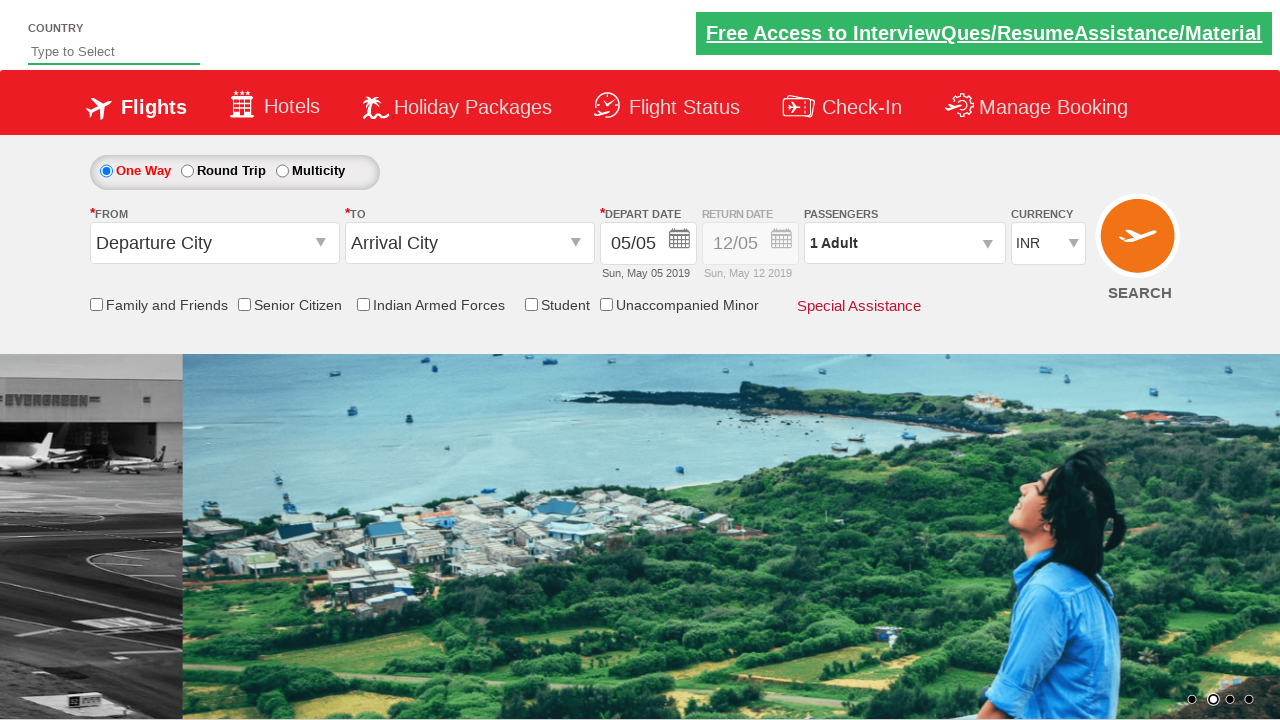

Clicked on passenger info dropdown to open it at (904, 243) on #divpaxinfo
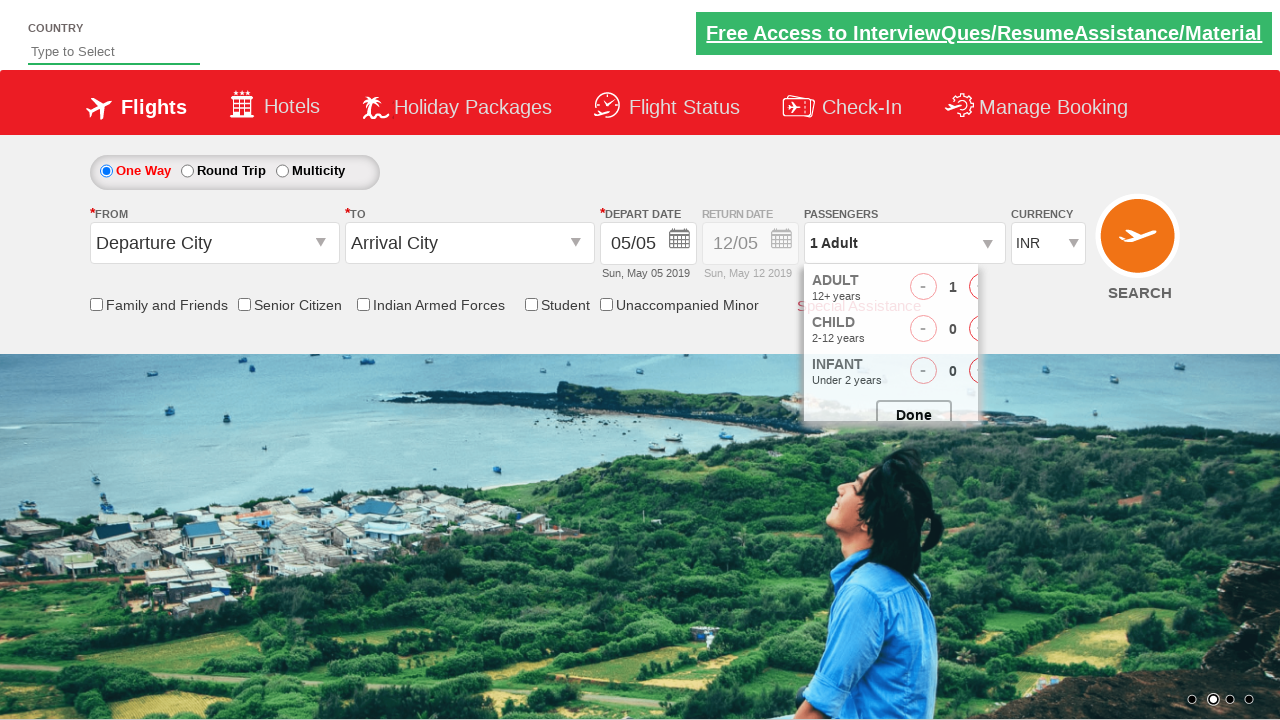

Waited for dropdown to be visible
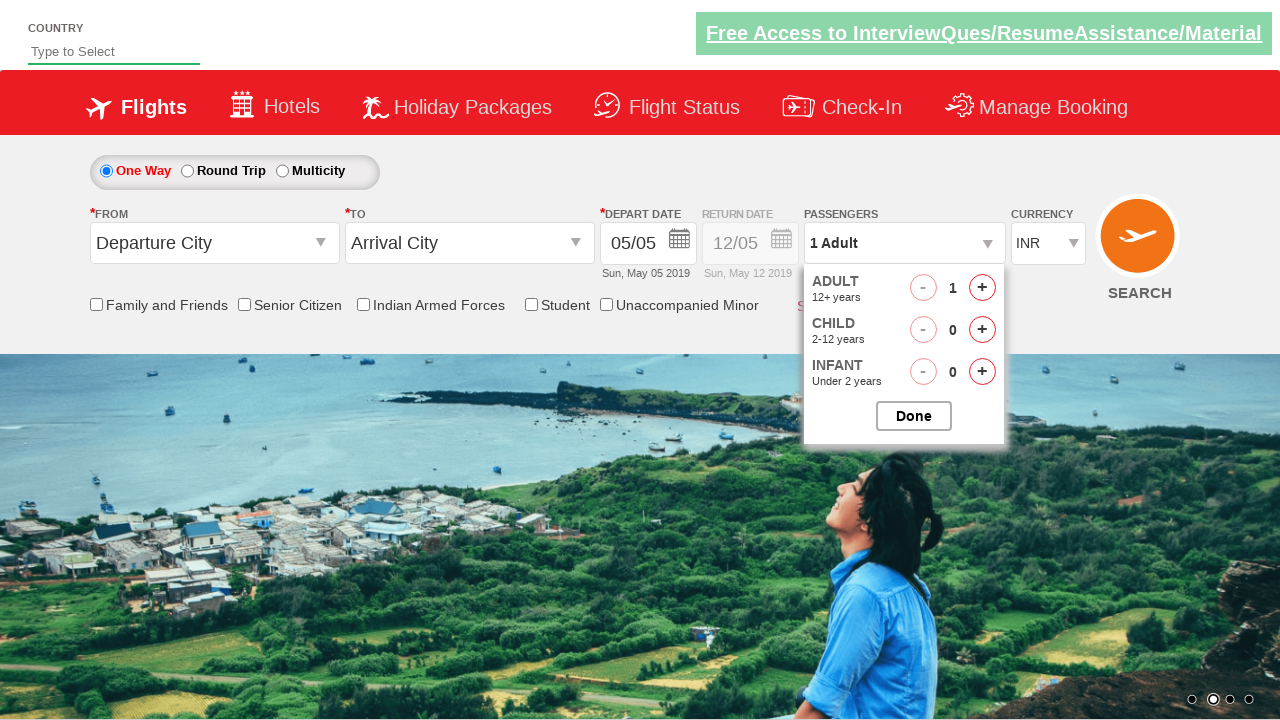

Clicked increment adult button (click 1 of 4) at (982, 288) on #hrefIncAdt
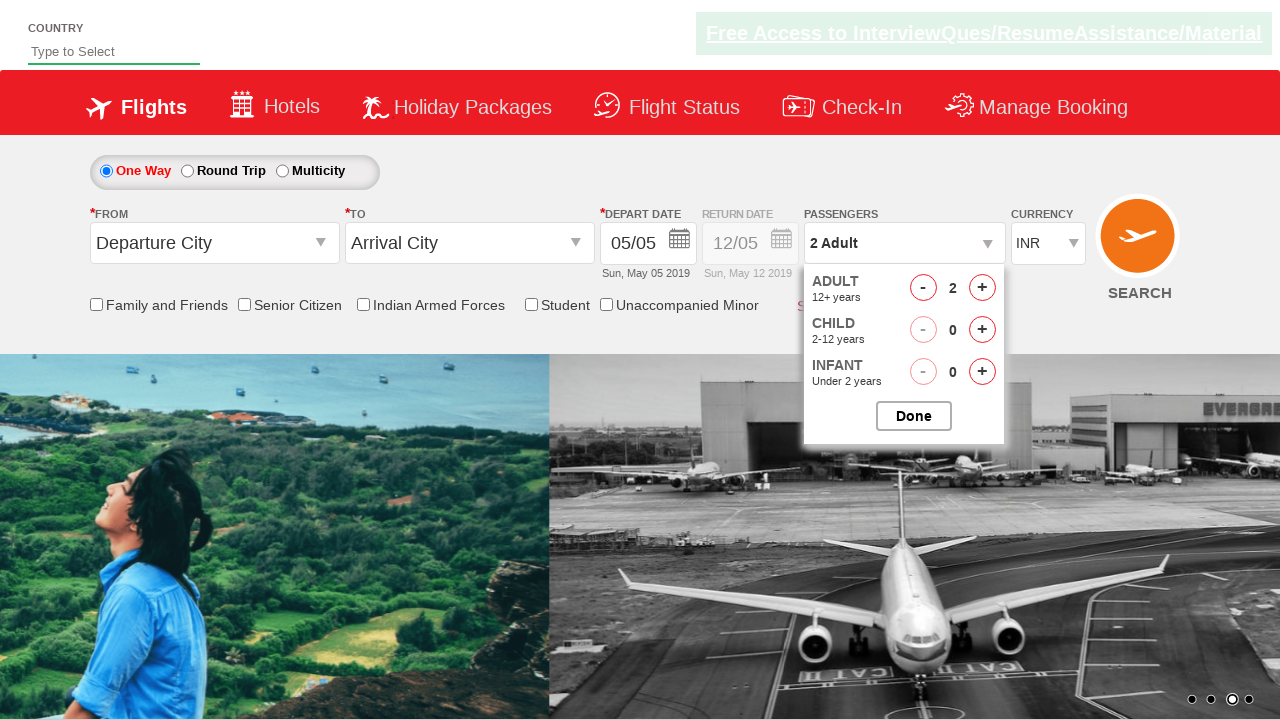

Clicked increment adult button (click 2 of 4) at (982, 288) on #hrefIncAdt
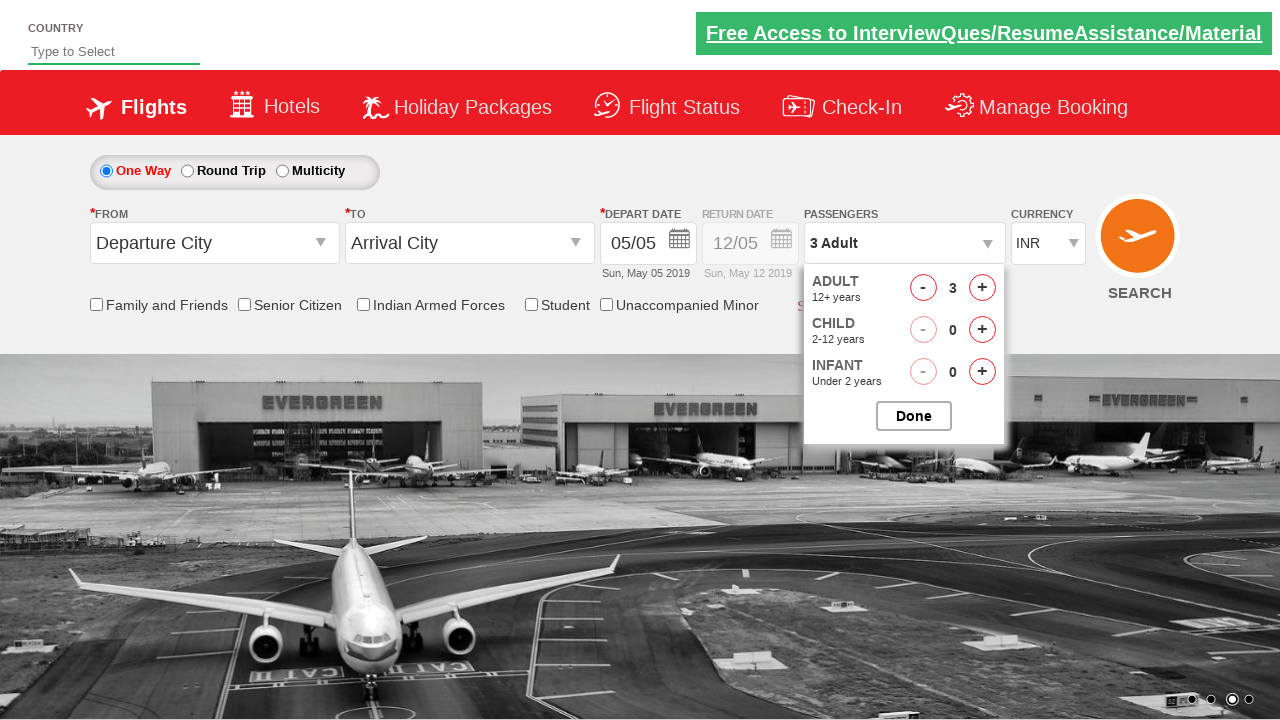

Clicked increment adult button (click 3 of 4) at (982, 288) on #hrefIncAdt
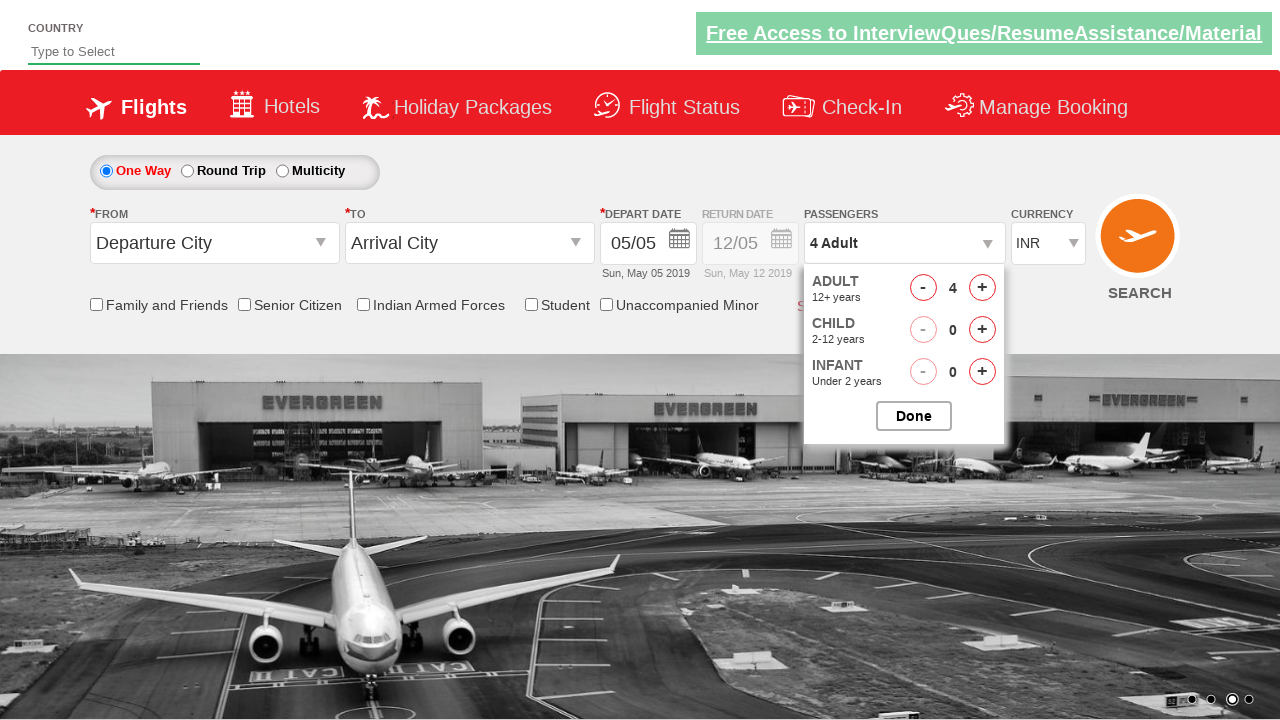

Clicked increment adult button (click 4 of 4) at (982, 288) on #hrefIncAdt
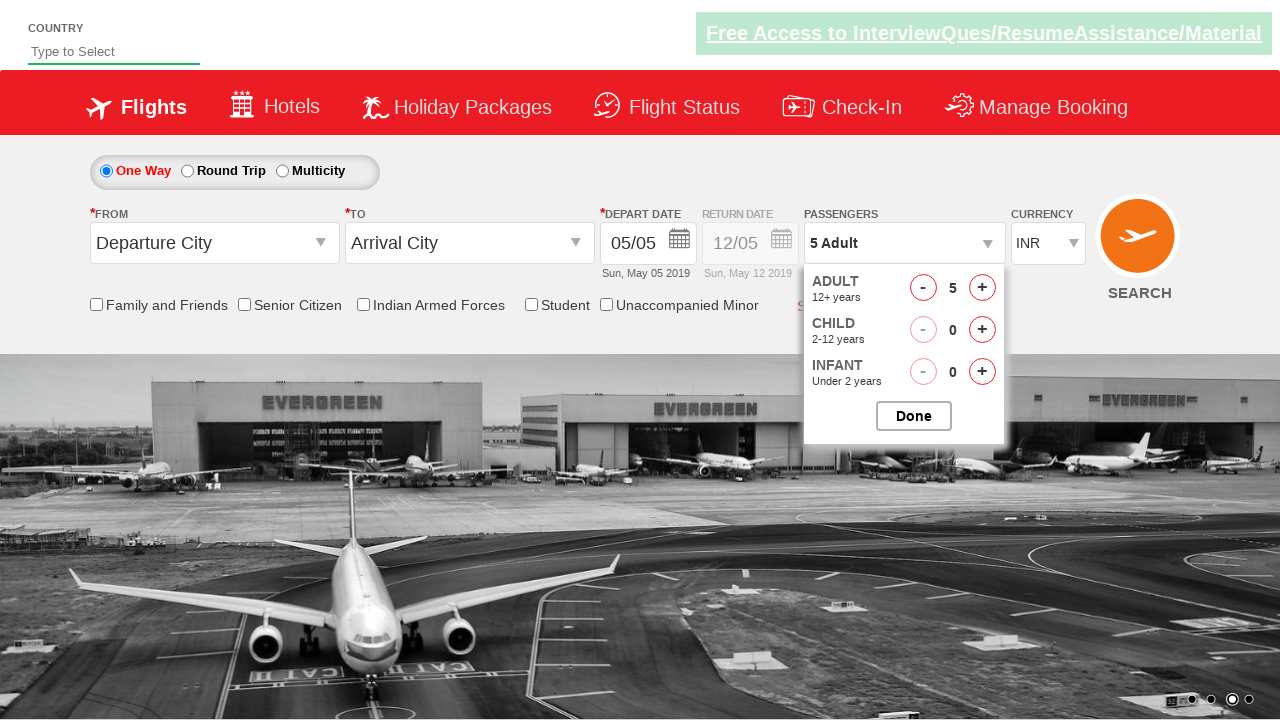

Retrieved passenger info text: 5 Adult
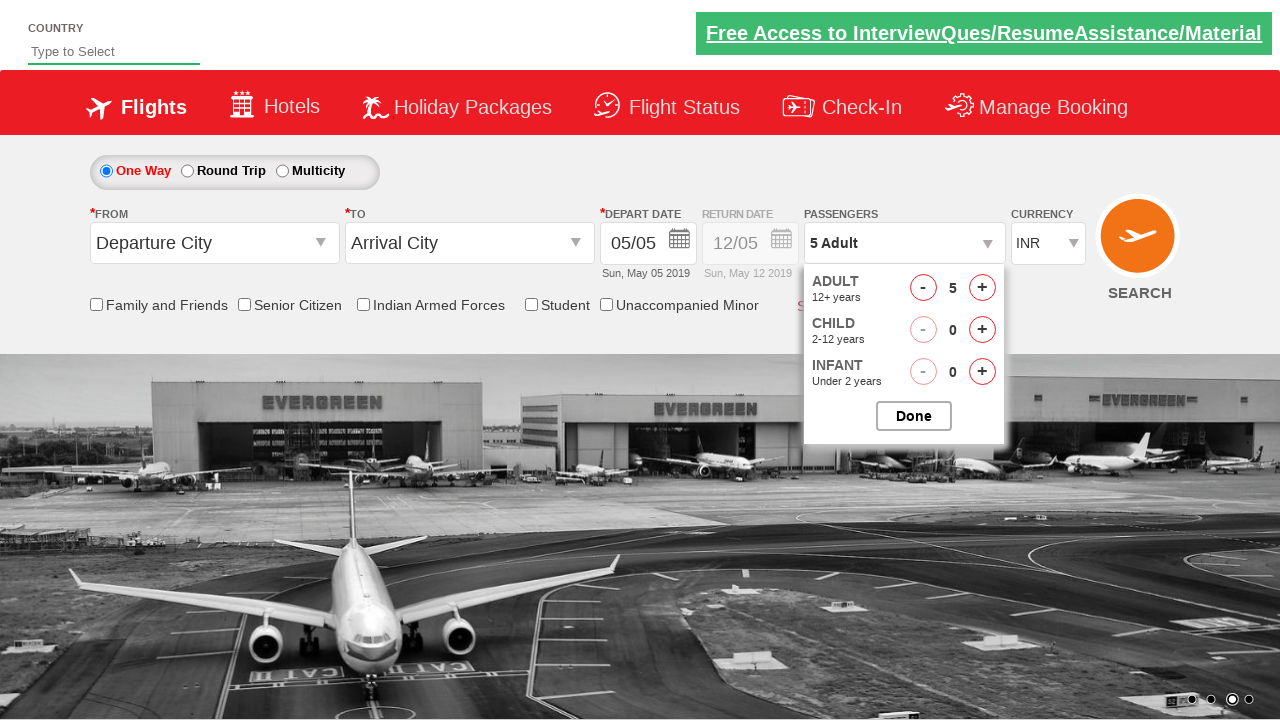

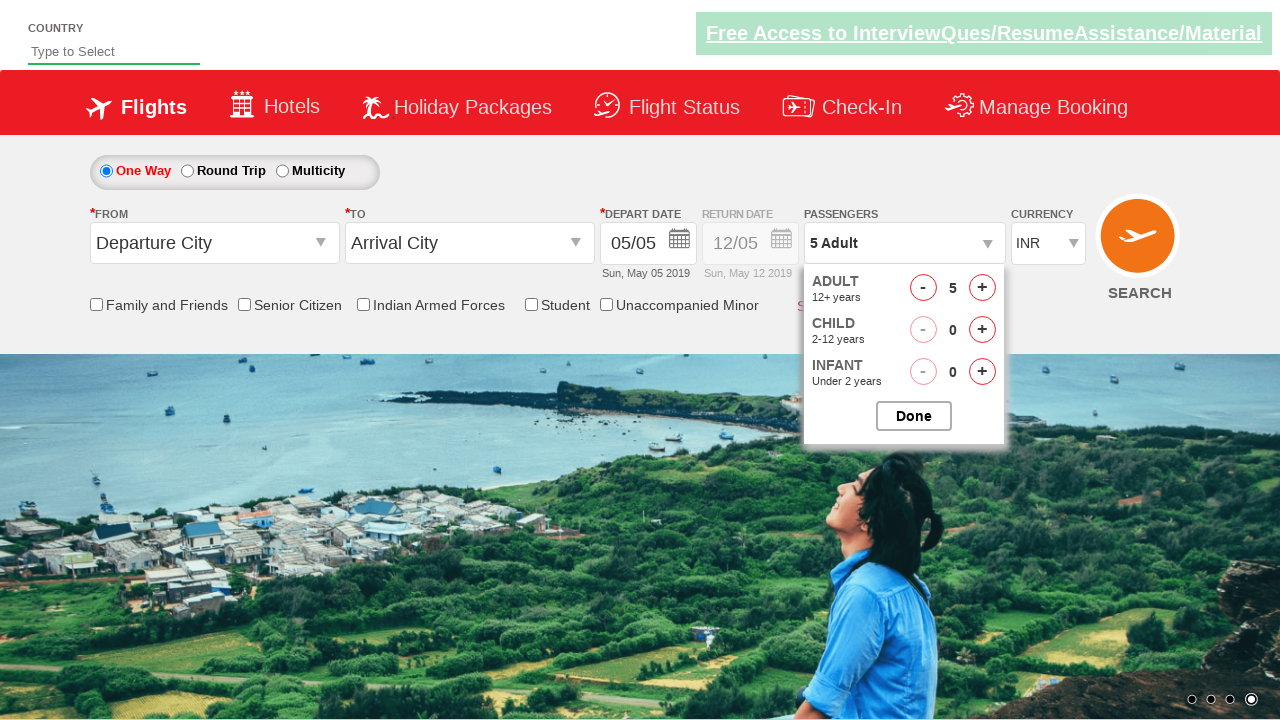